Navigates to the Redirect Link page and tests the redirection functionality by clicking through to the Status Codes page

Starting URL: https://the-internet.herokuapp.com

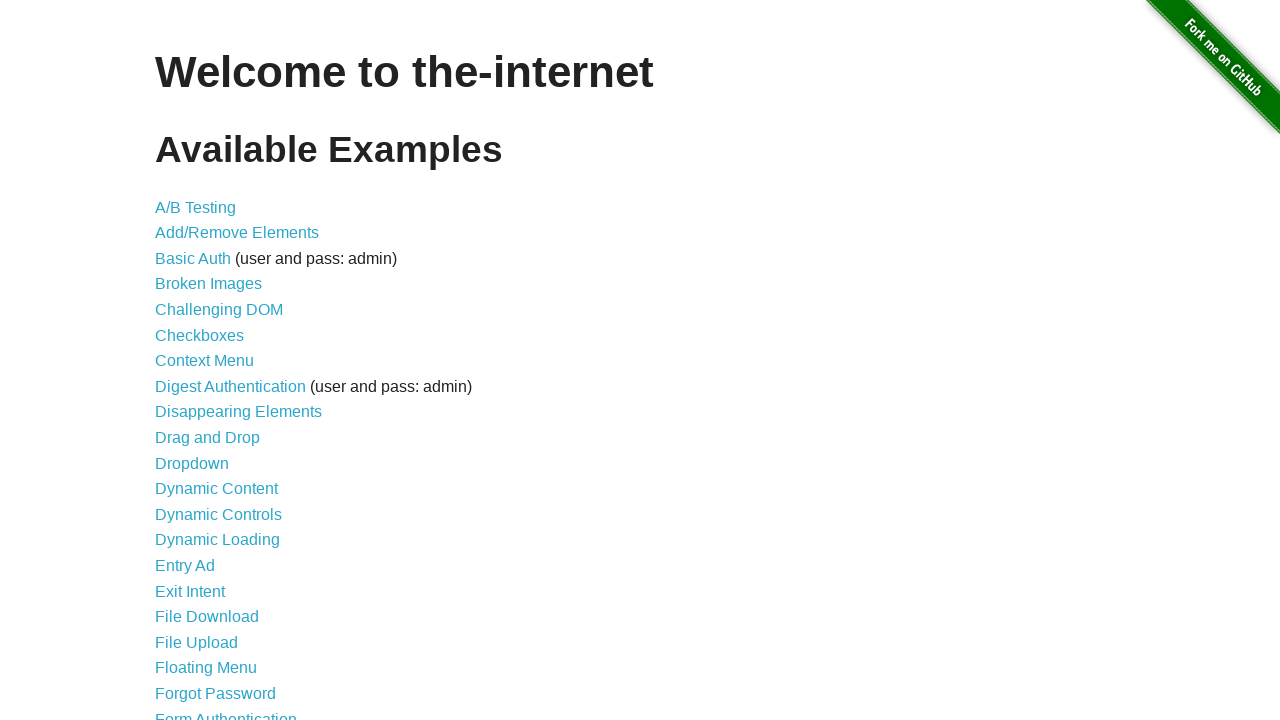

Navigated to the-internet.herokuapp.com homepage
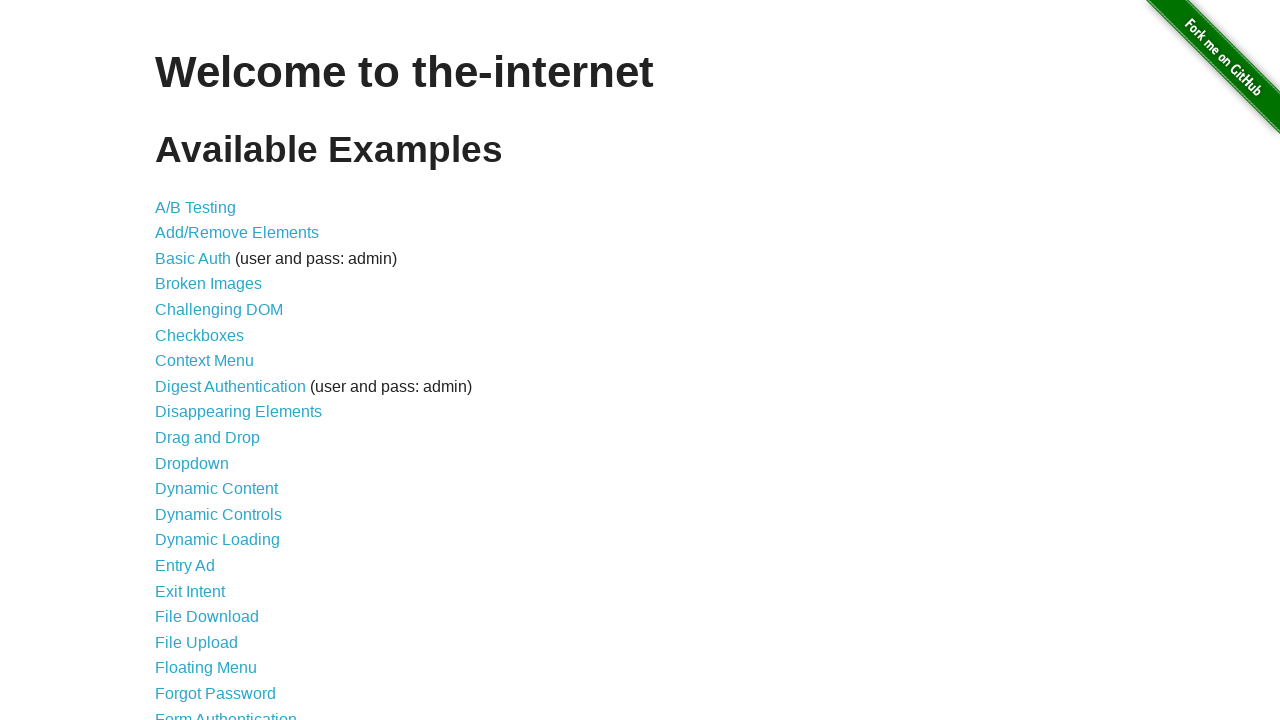

Clicked on Redirect Link at (202, 446) on text=Redirect Link
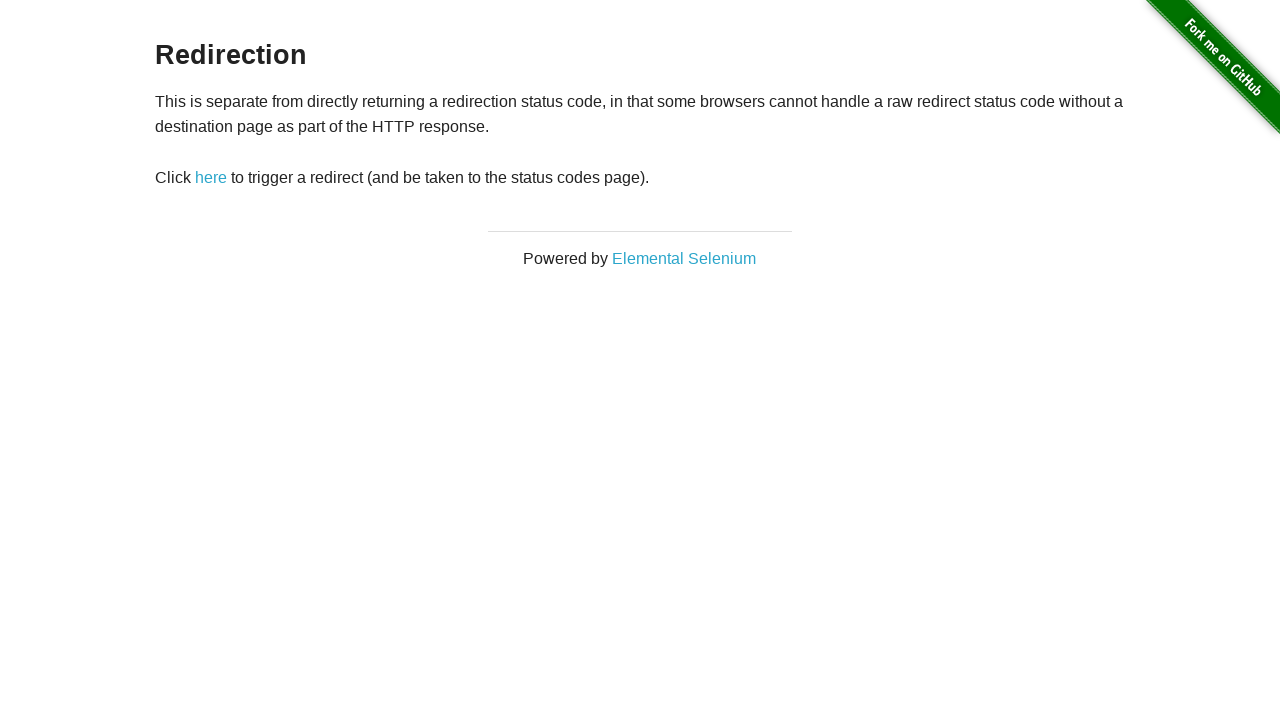

Redirector page loaded
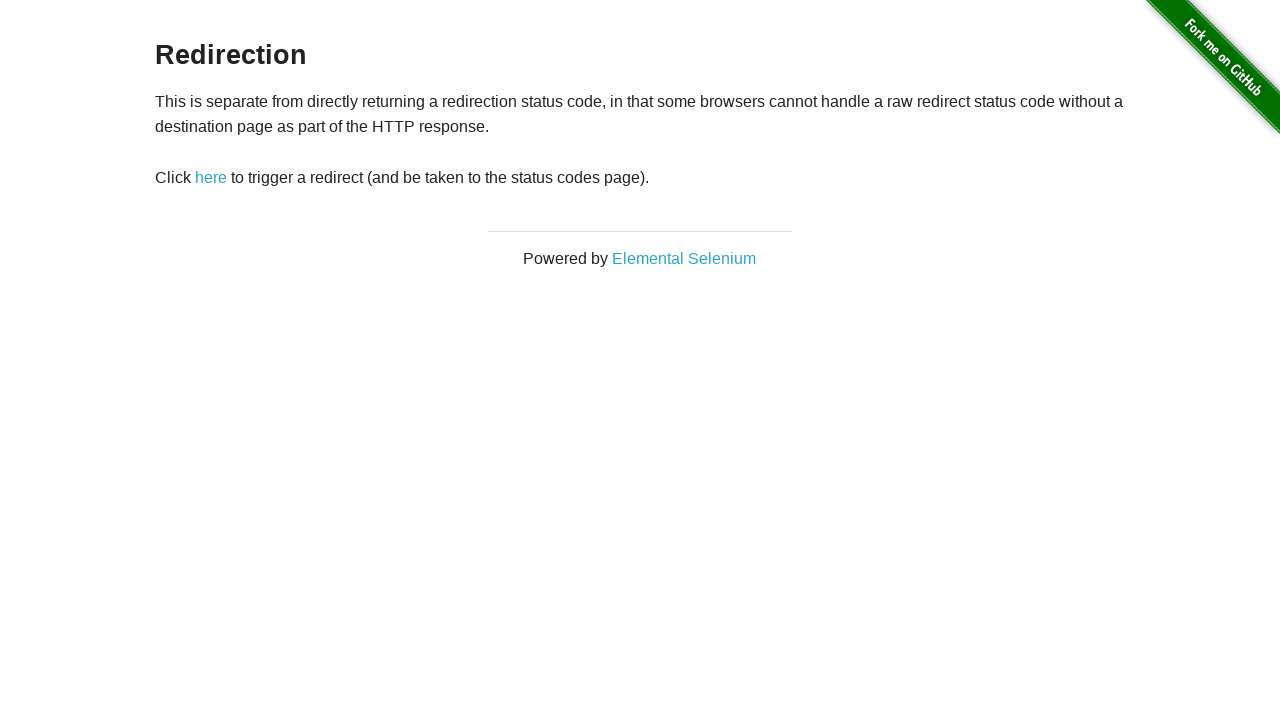

Located redirect link on page
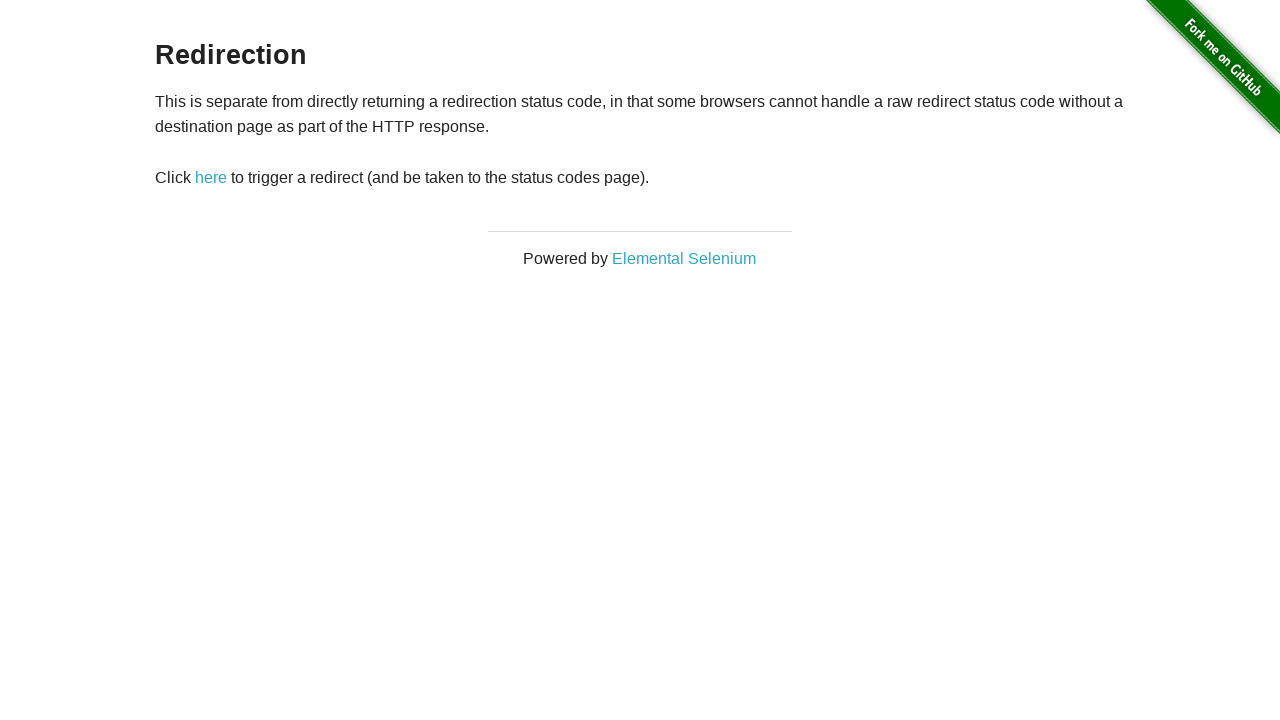

Verified redirect link is visible
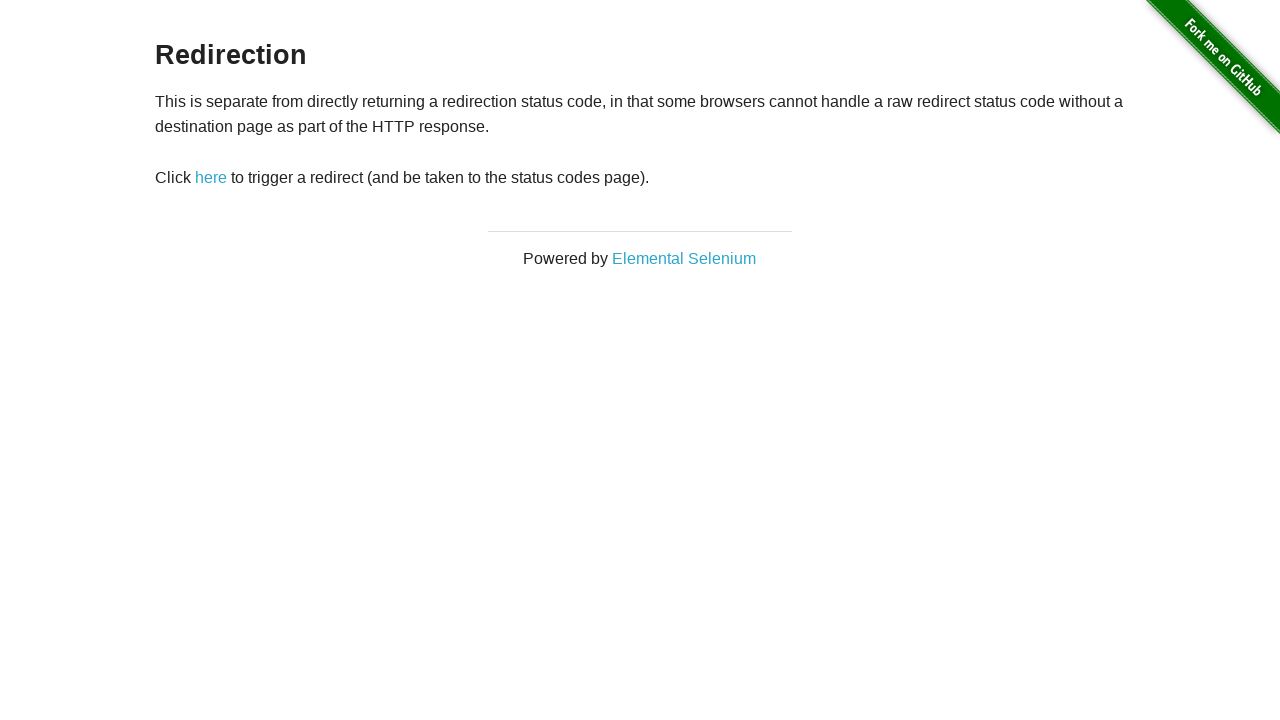

Clicked the redirect link at (211, 178) on a[href='redirect']
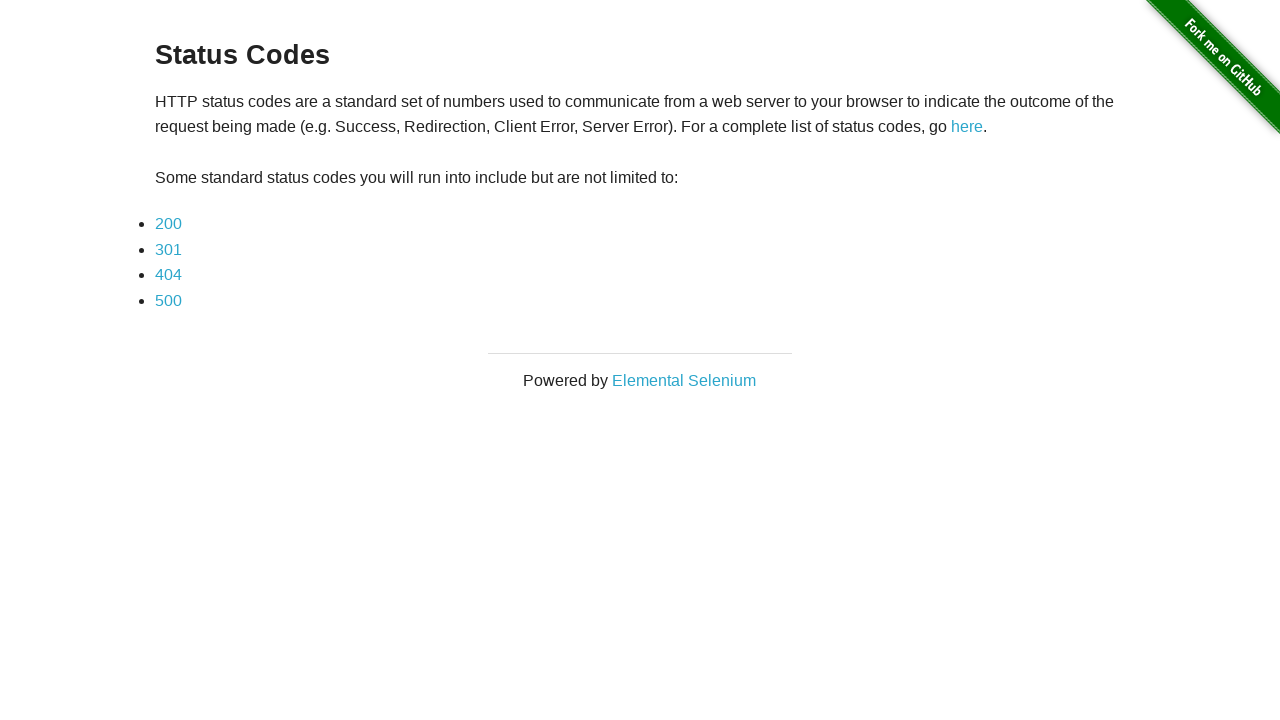

Redirected to Status Codes page successfully
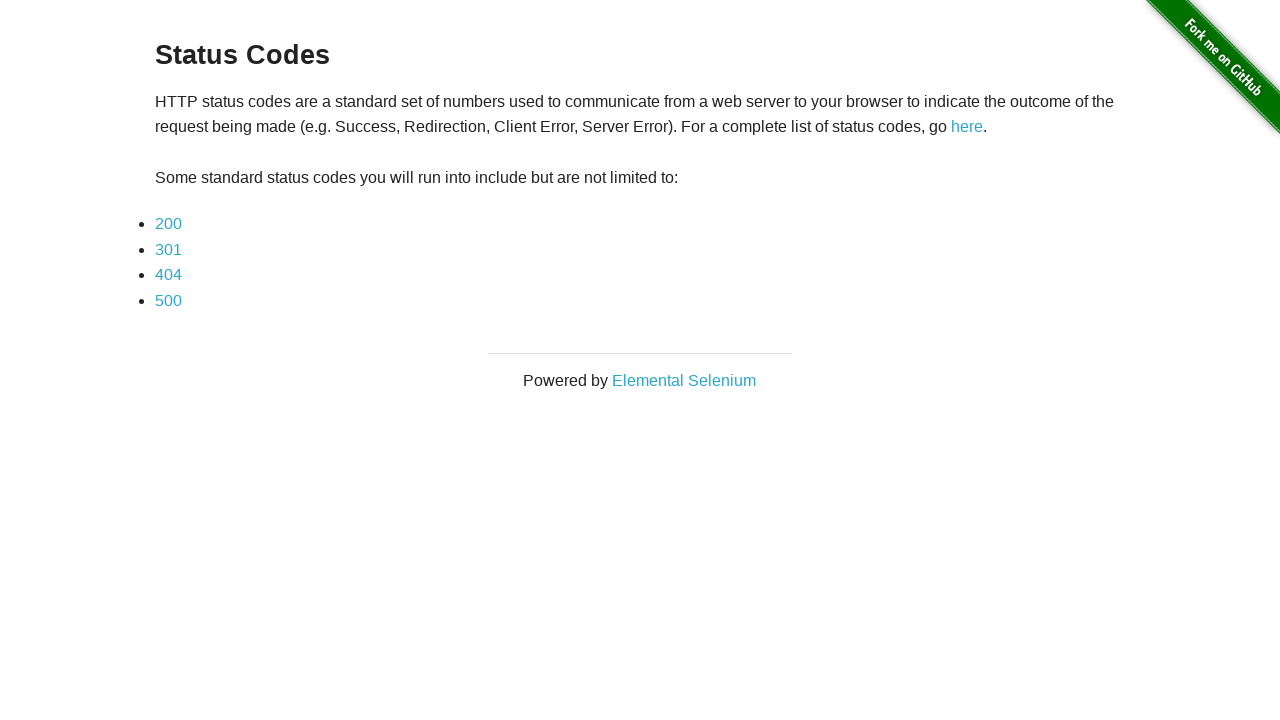

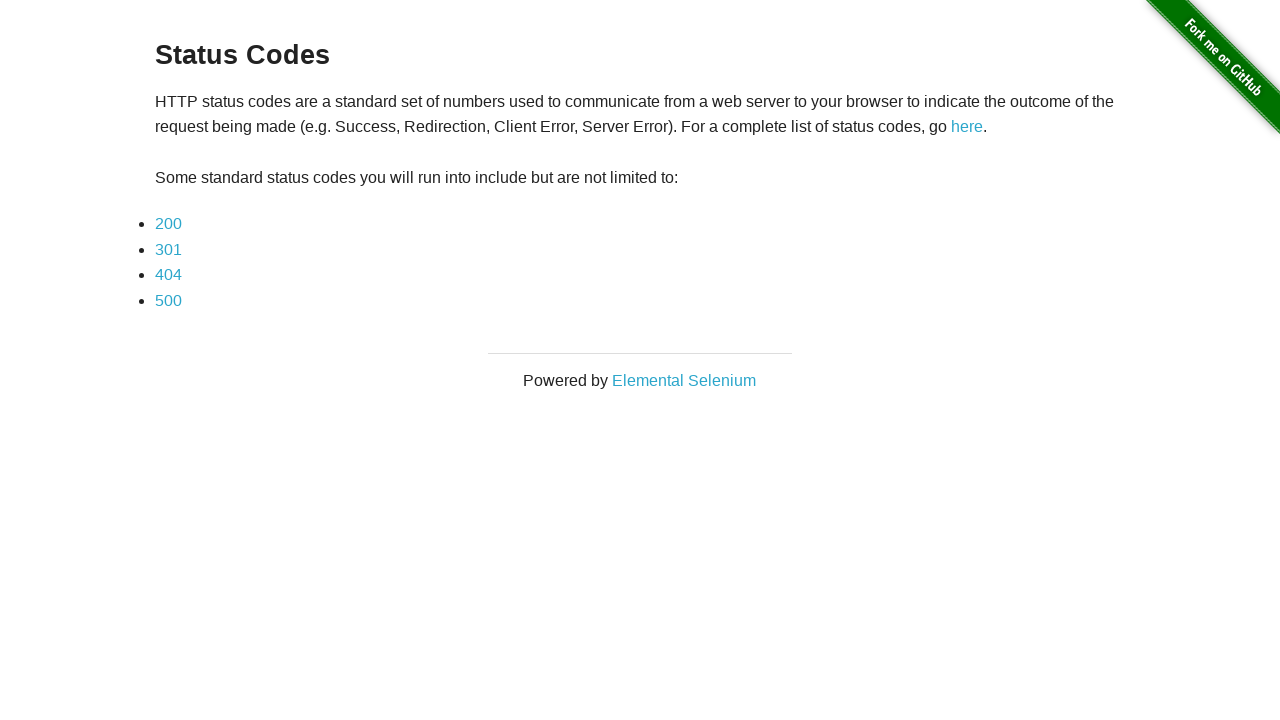